Navigates to SpiceJet website and verifies that navigation links are present on the page by waiting for anchor elements to load.

Starting URL: https://www.spicejet.com

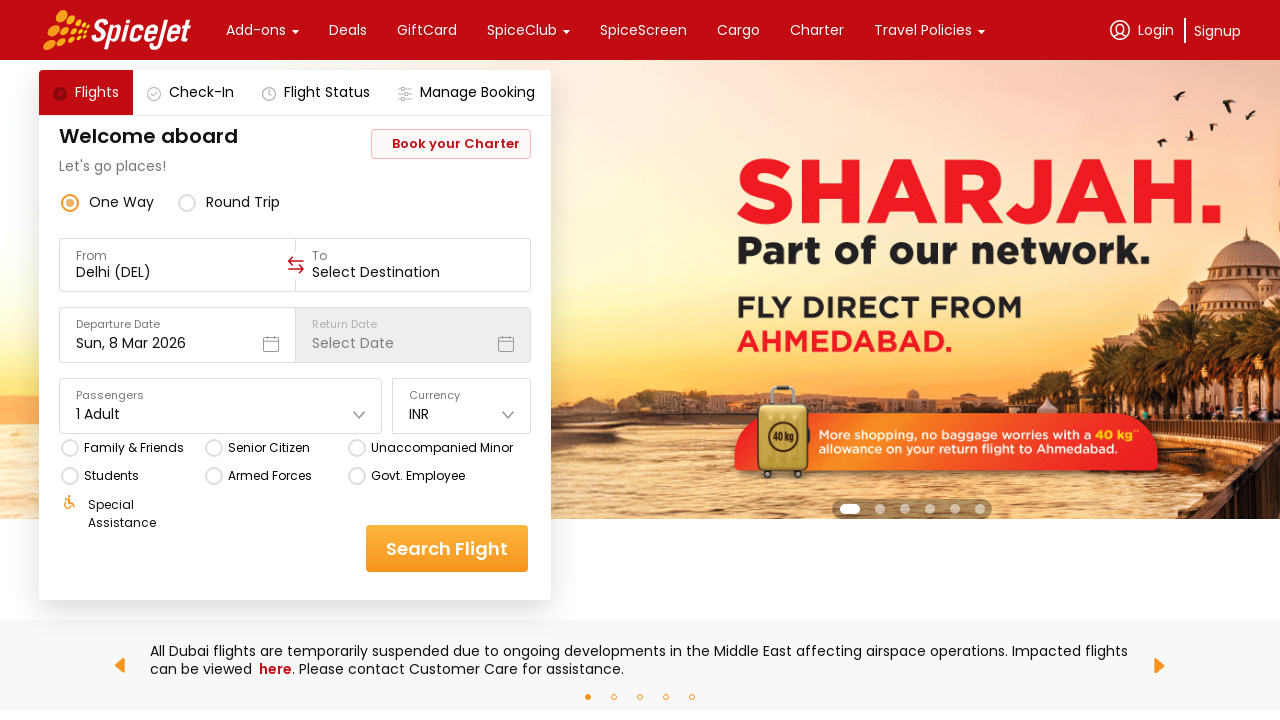

Waited for page to reach domcontentloaded state
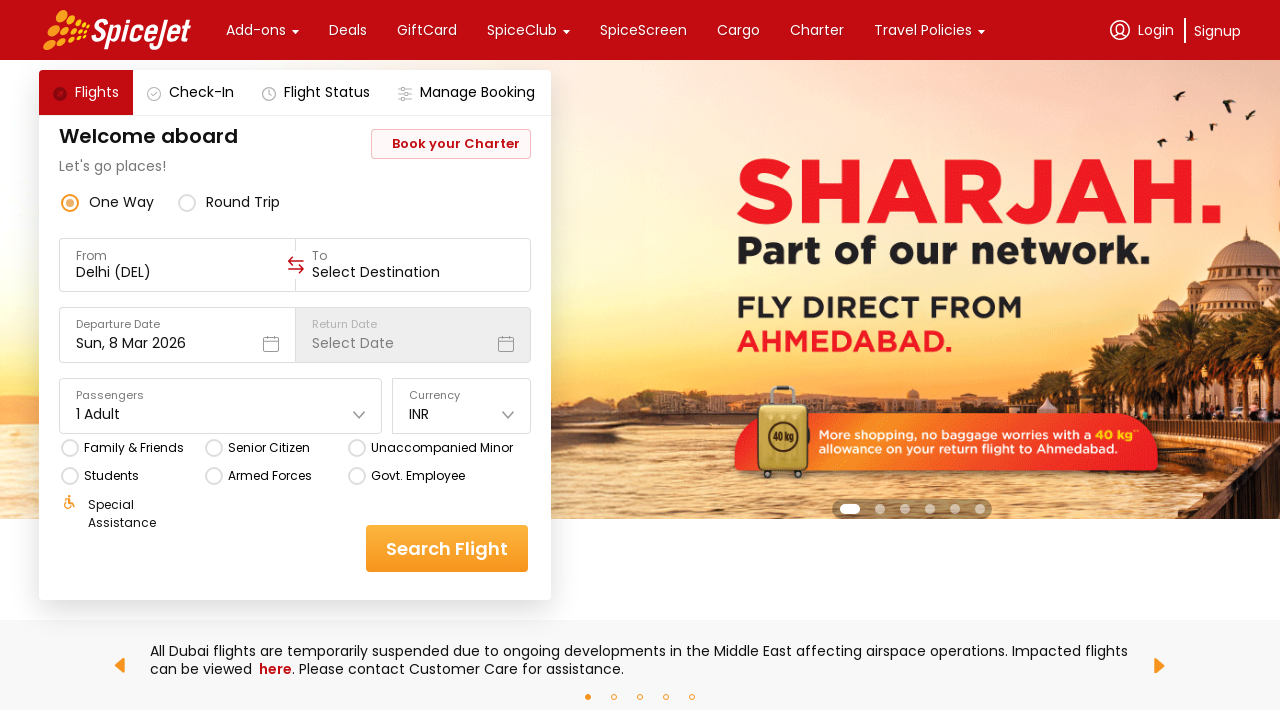

Waited for anchor elements to load on the page
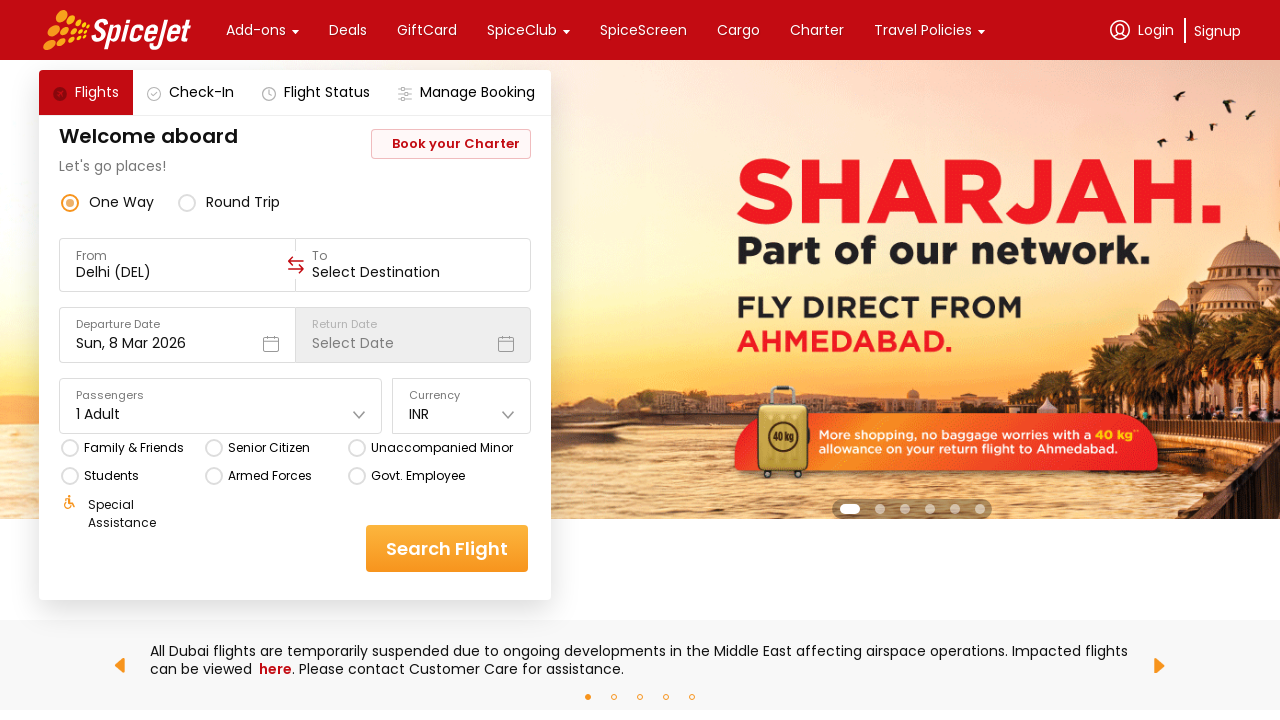

Located all anchor elements on the page
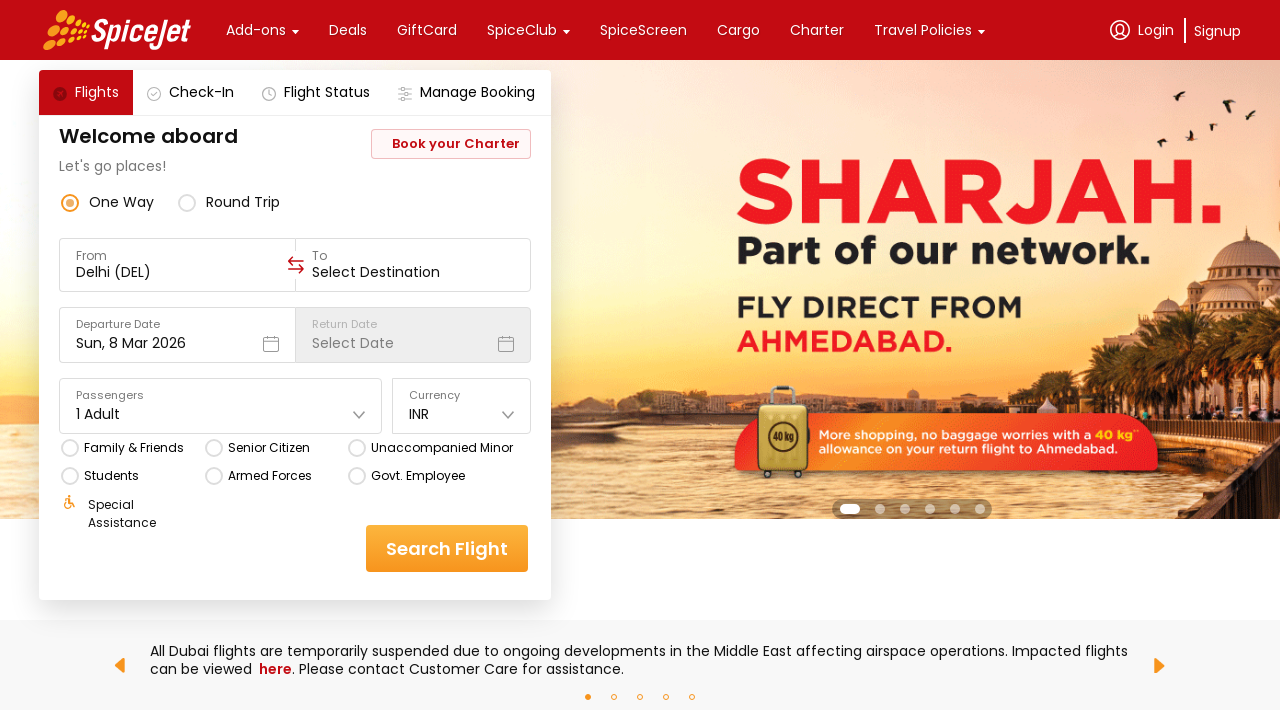

Counted 103 anchor elements on the page
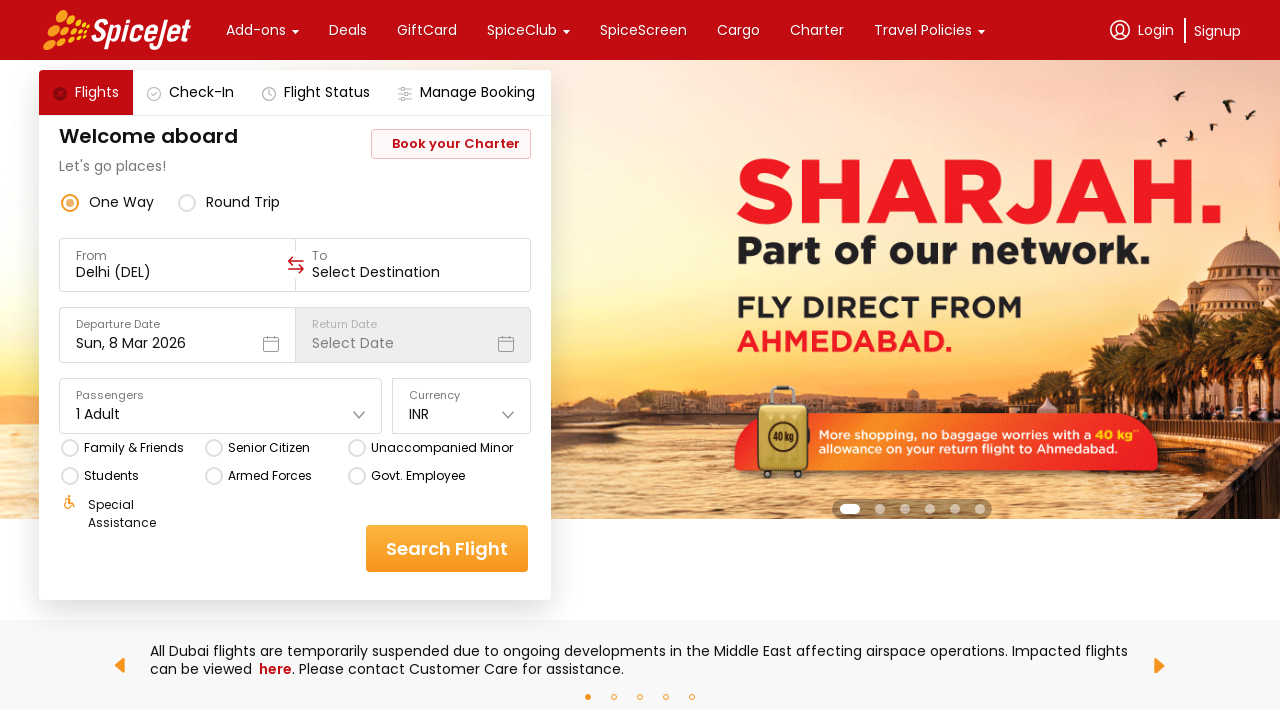

Verified that navigation links are present on the SpiceJet website
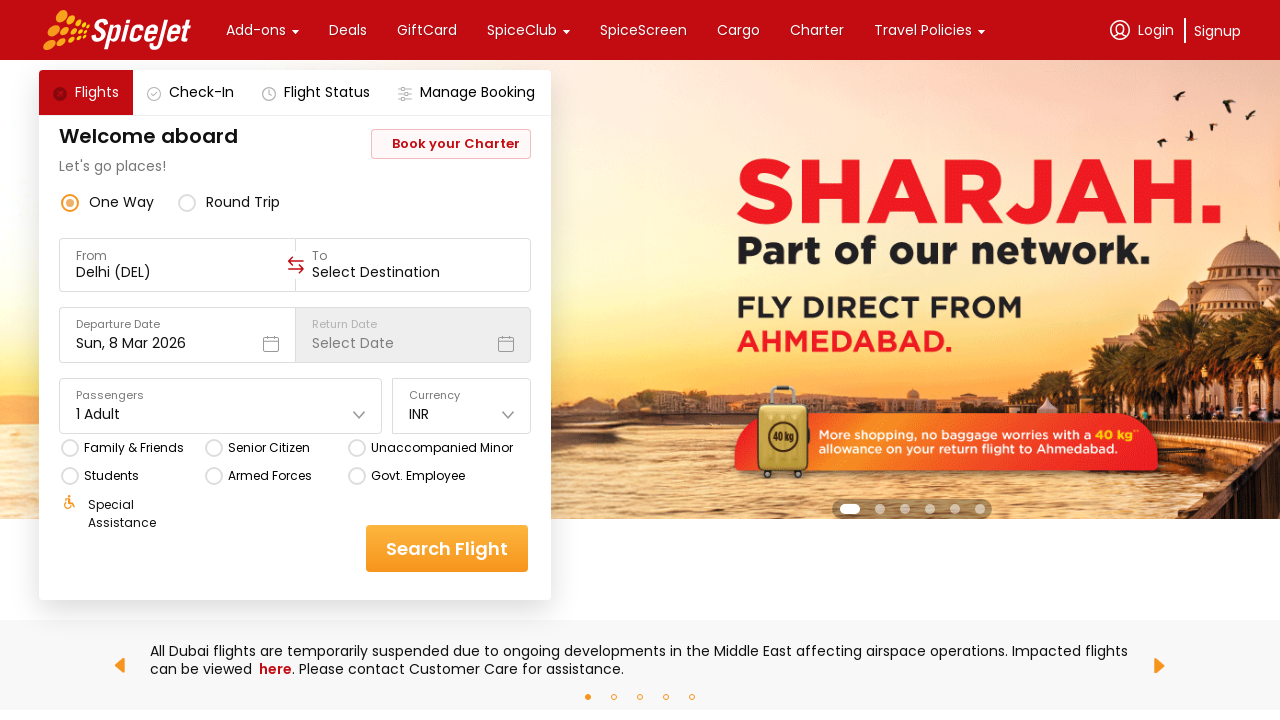

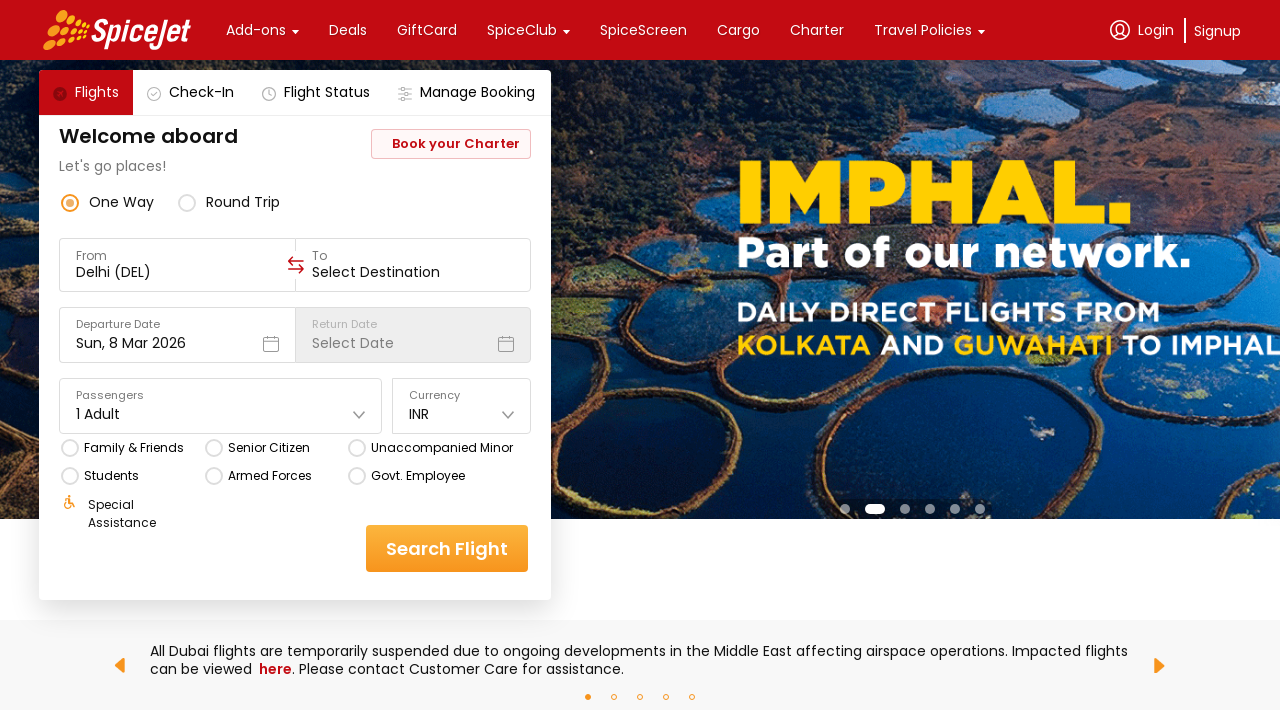